Tests alert dialog handling by clicking the alert button, waiting for the alert, and accepting it

Starting URL: https://demoqa.com/alerts

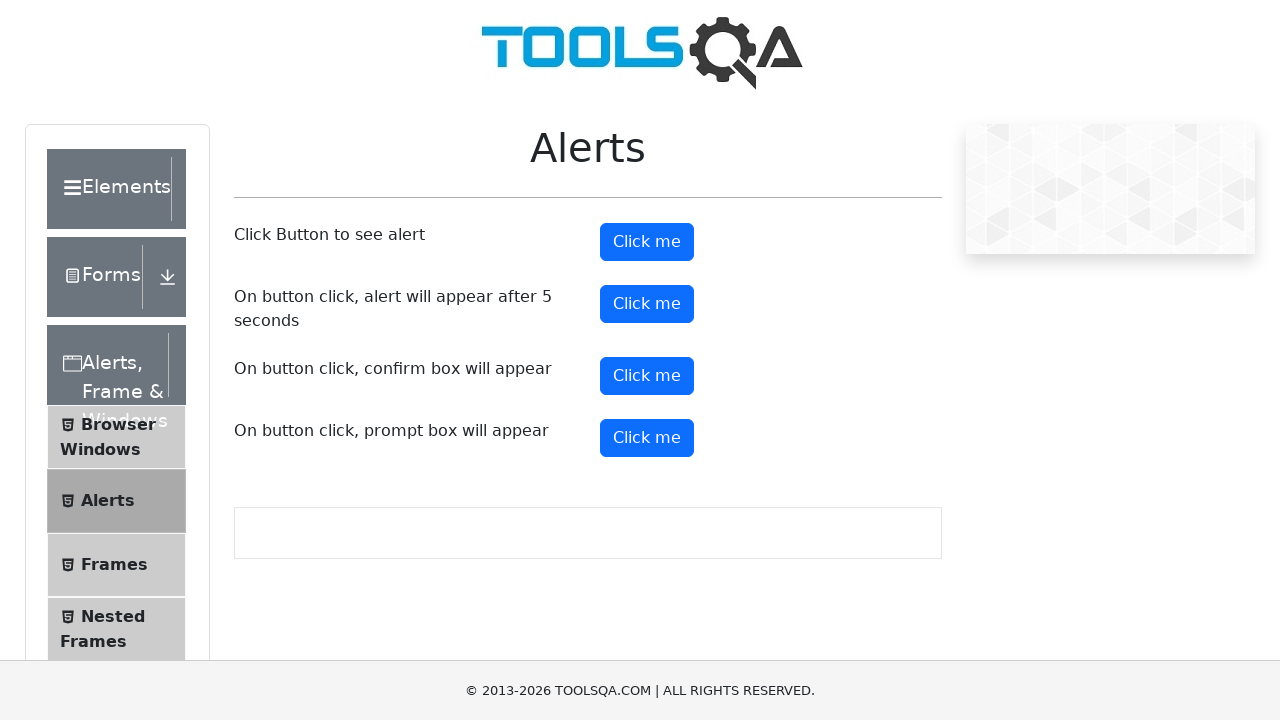

Clicked the alert button to trigger the alert dialog at (647, 242) on #alertButton
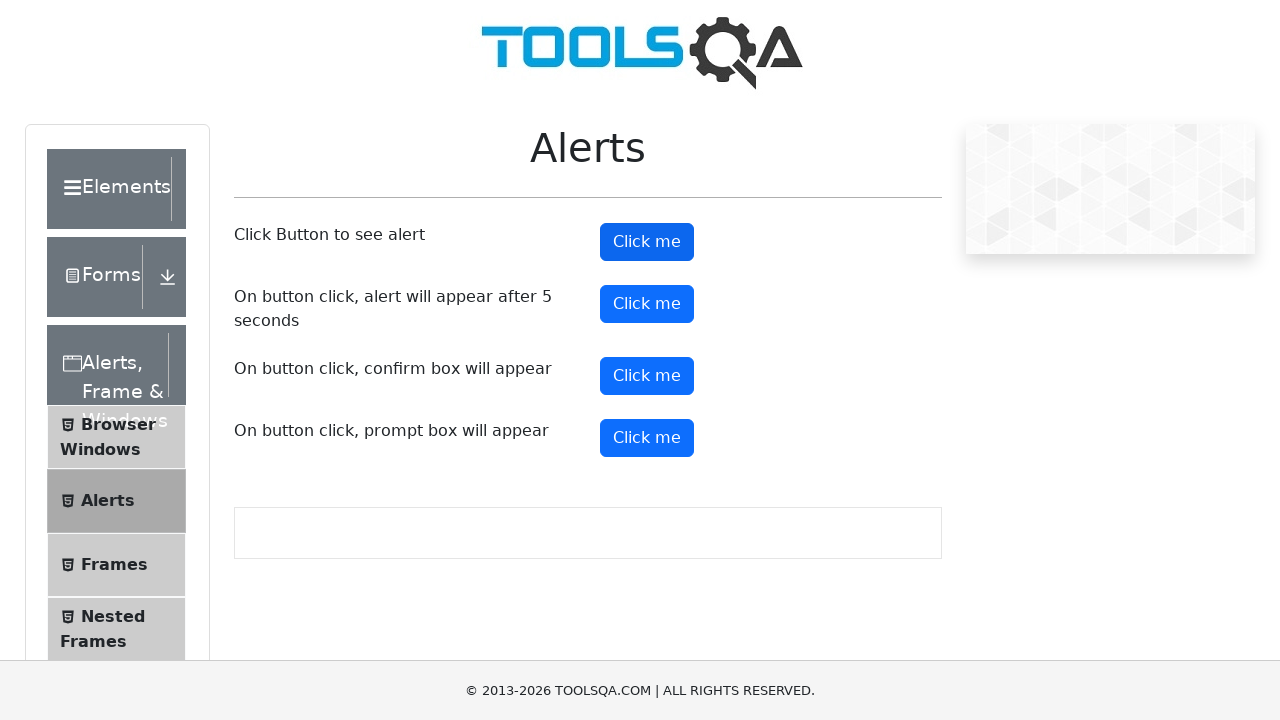

Set up dialog handler to accept alert
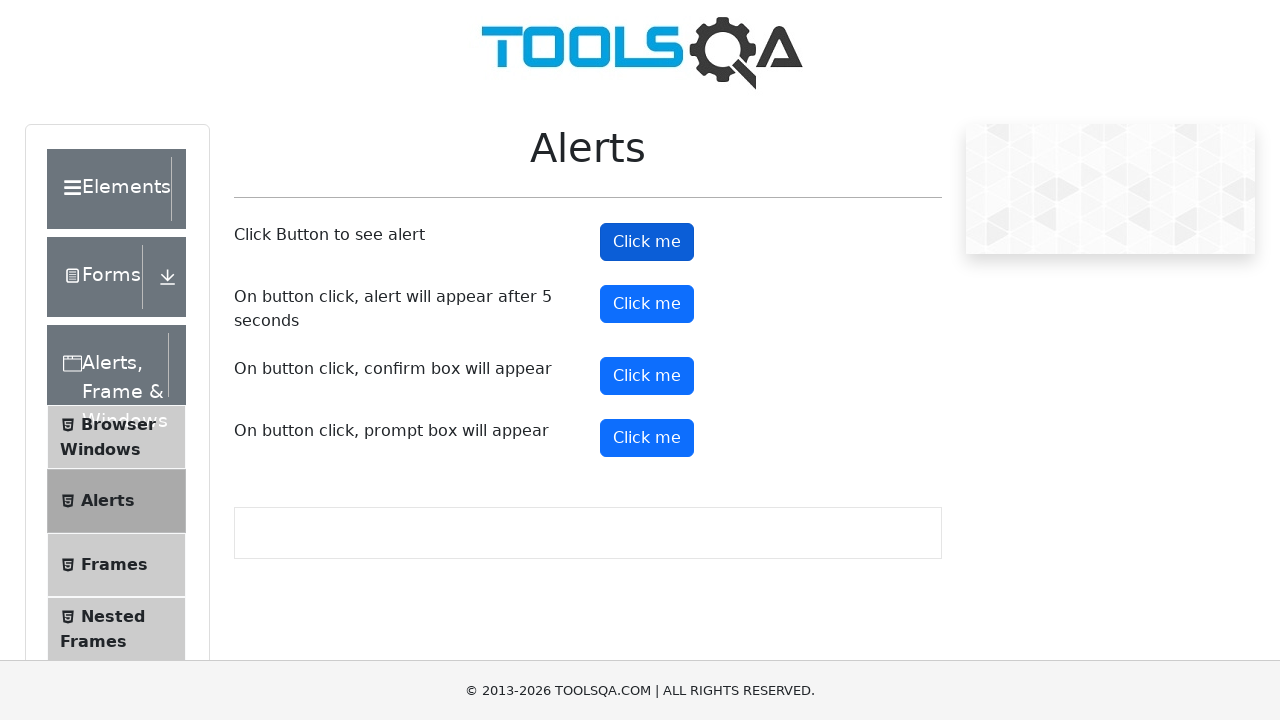

Waited for alert dialog to be processed
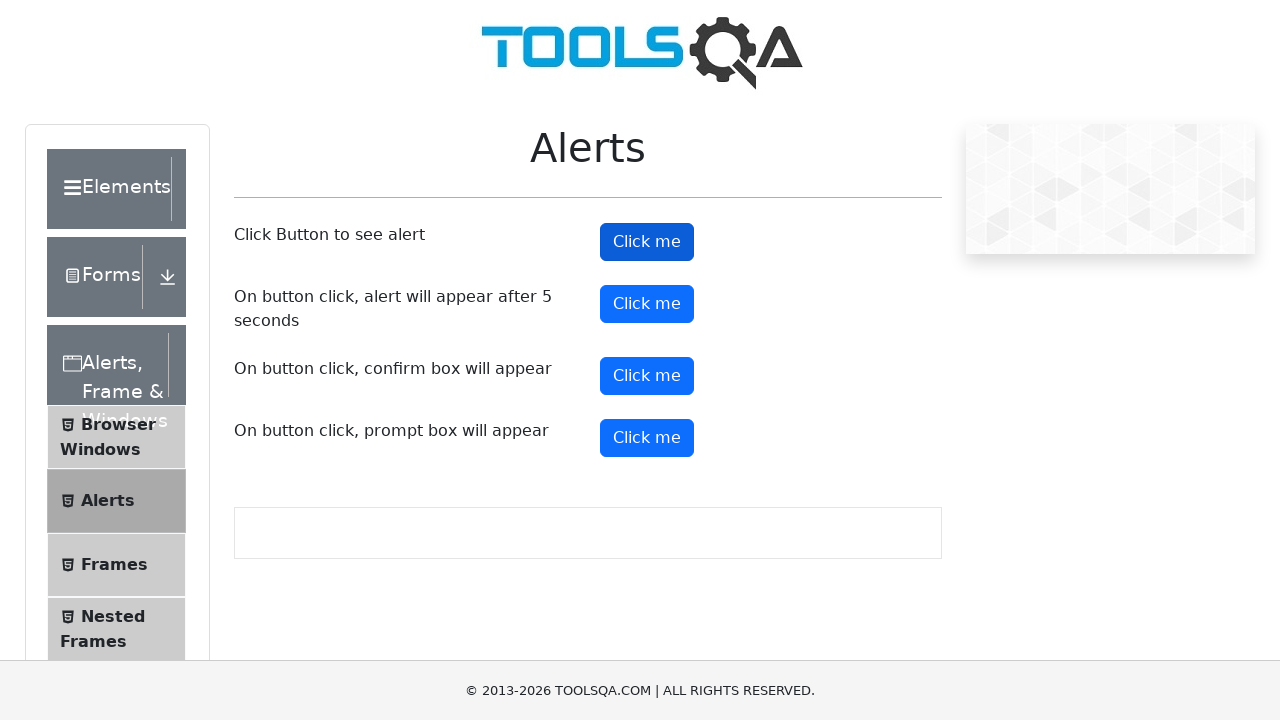

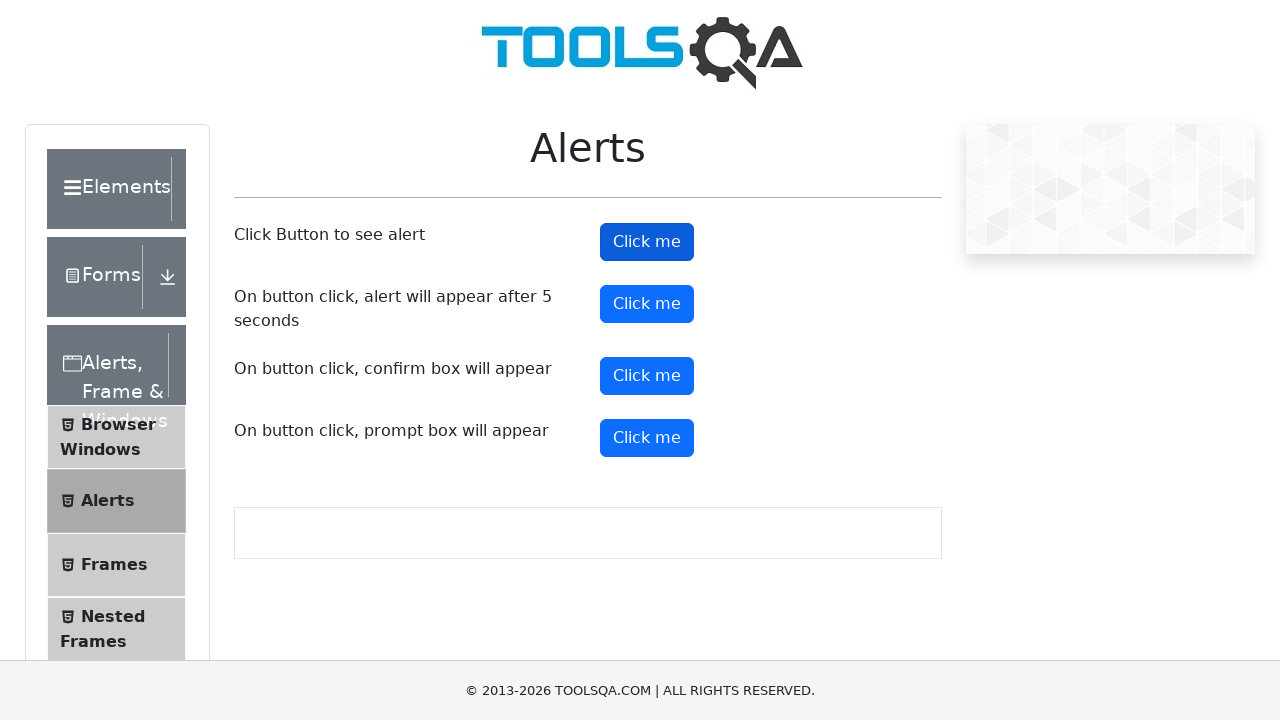